Tests form filling with selenium speed delay by entering username, email and password fields

Starting URL: https://thetestingworld.com/testings/

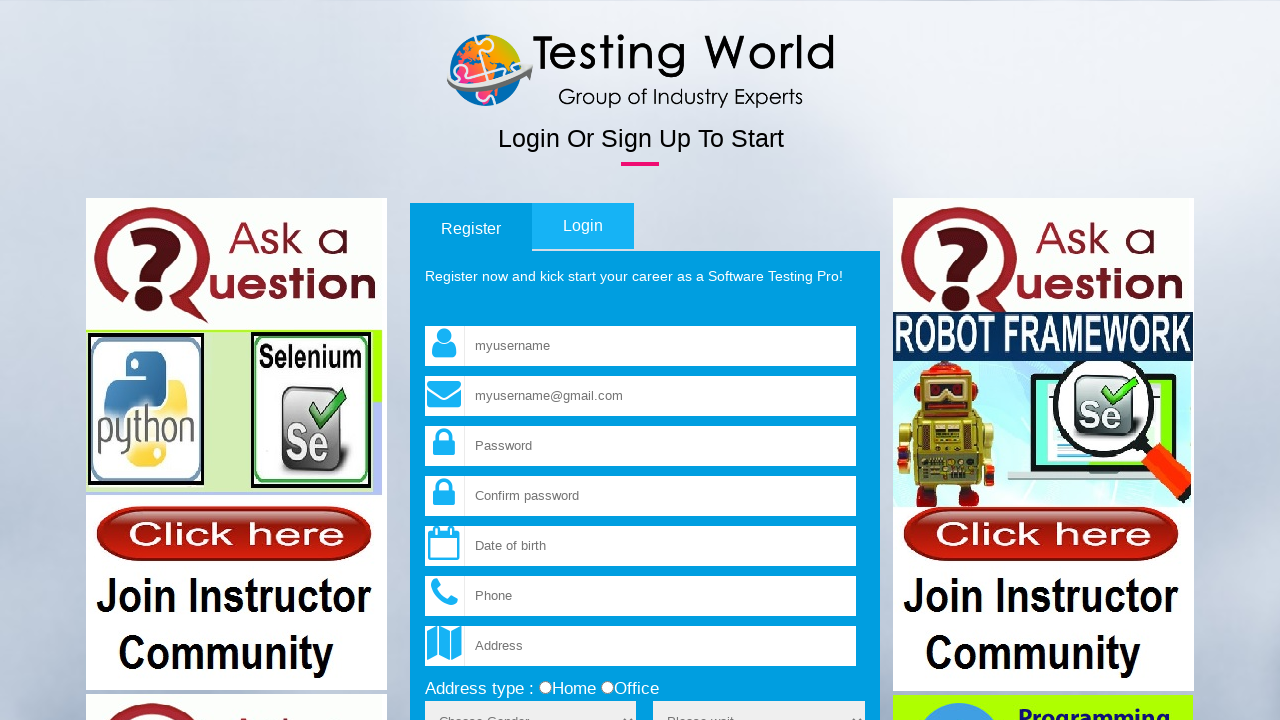

Filled username field with 'TestUser456' on input[name='fld_username']
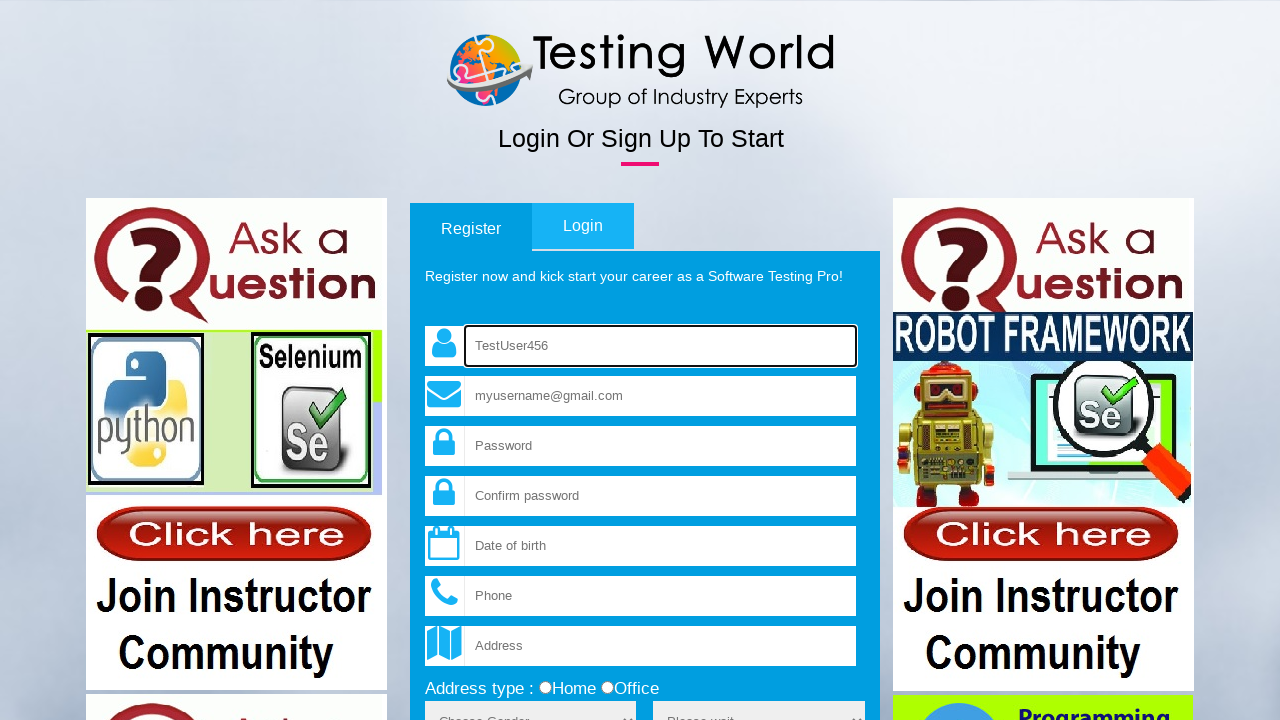

Filled email field with 'testuser456@example.com' on input[name='fld_email']
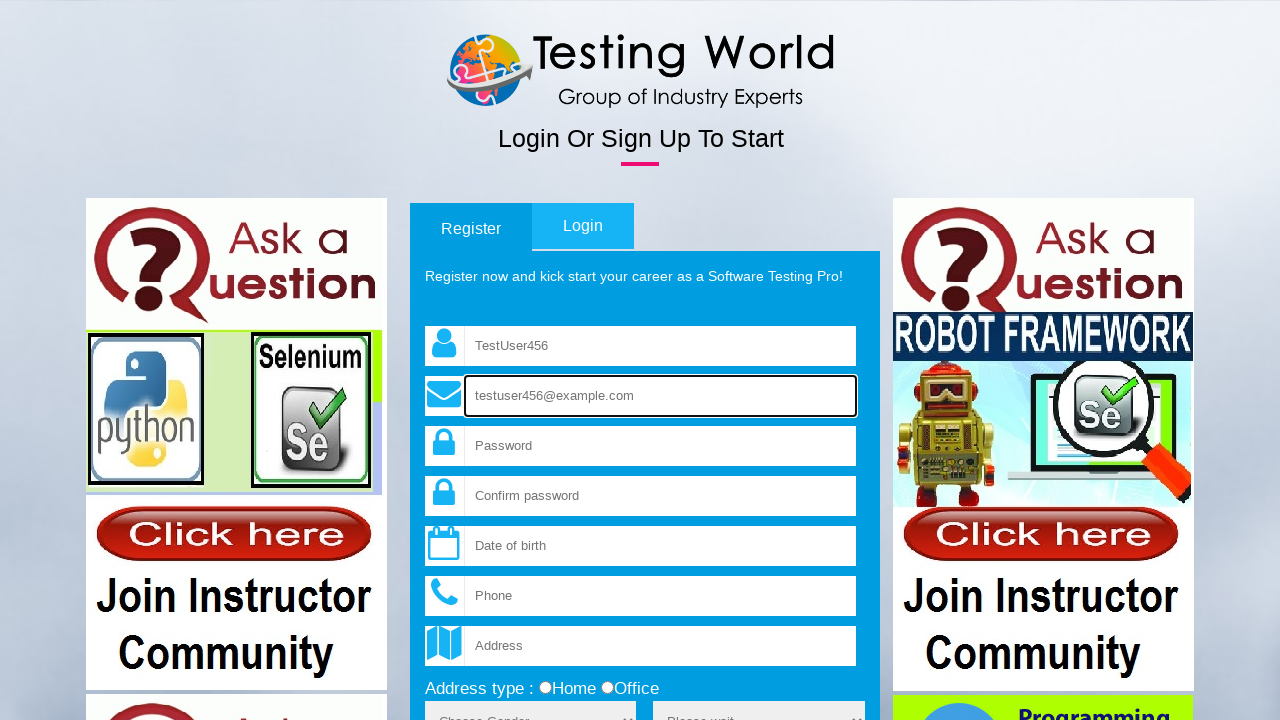

Filled password field with 'TestPass789!' on input[name='fld_password']
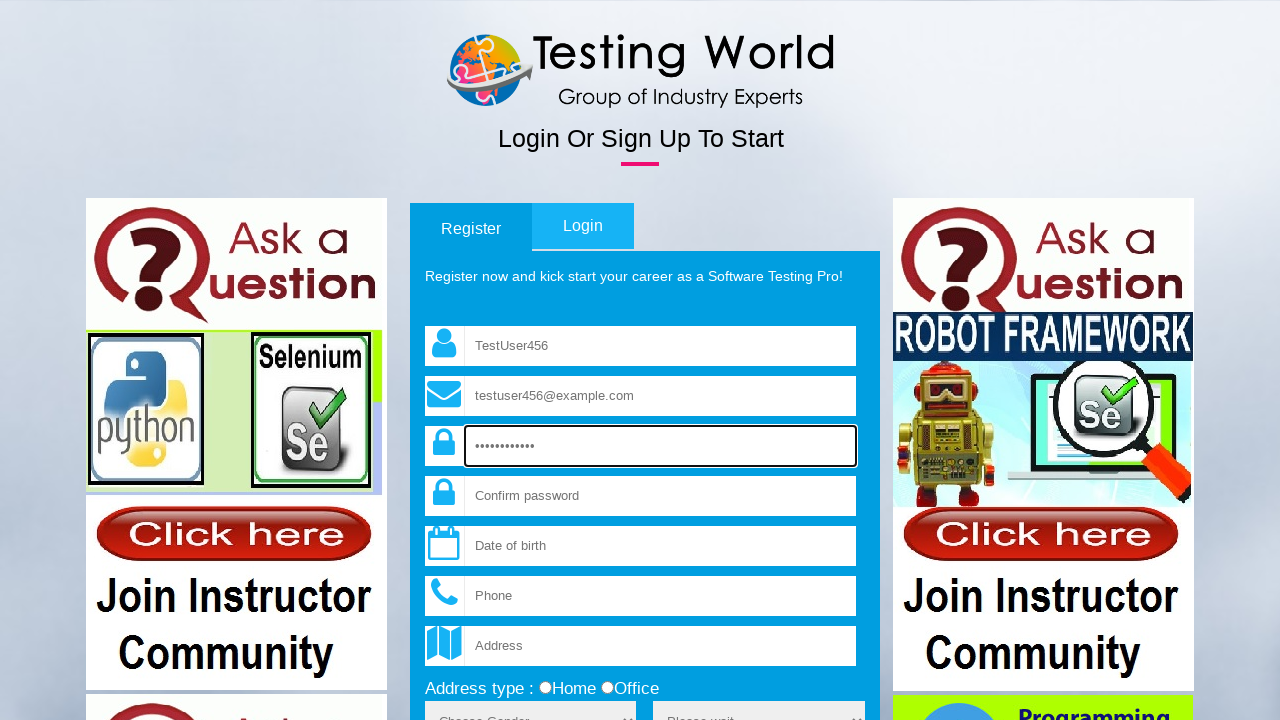

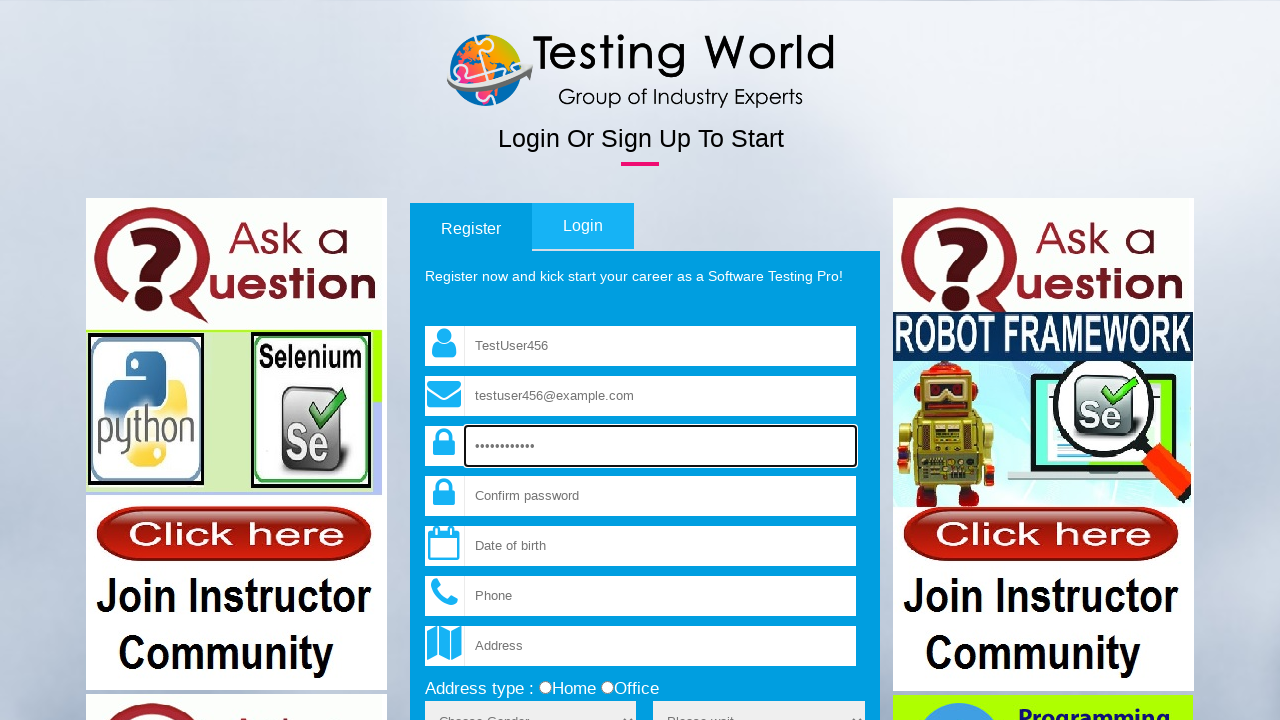